Verifies the home page loads correctly by checking that the page title matches the expected value for a software testing training website

Starting URL: https://www.puneripattern.com/

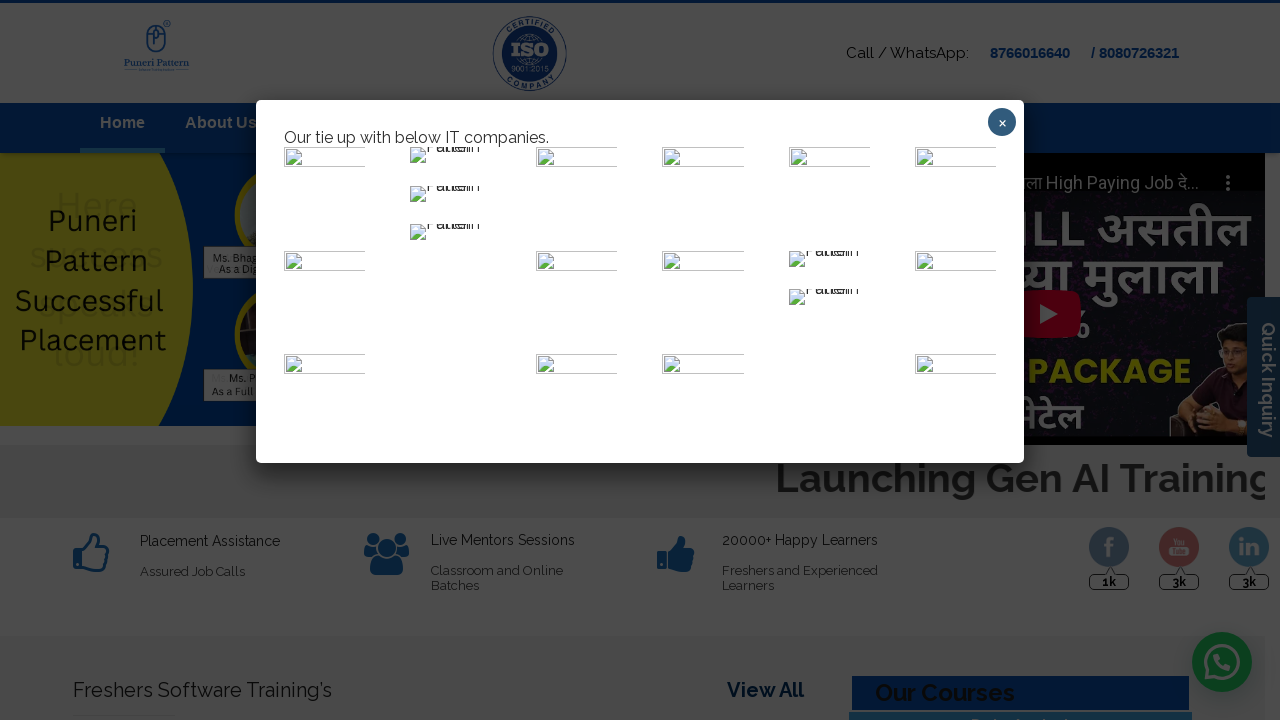

Navigated to home page at https://www.puneripattern.com/
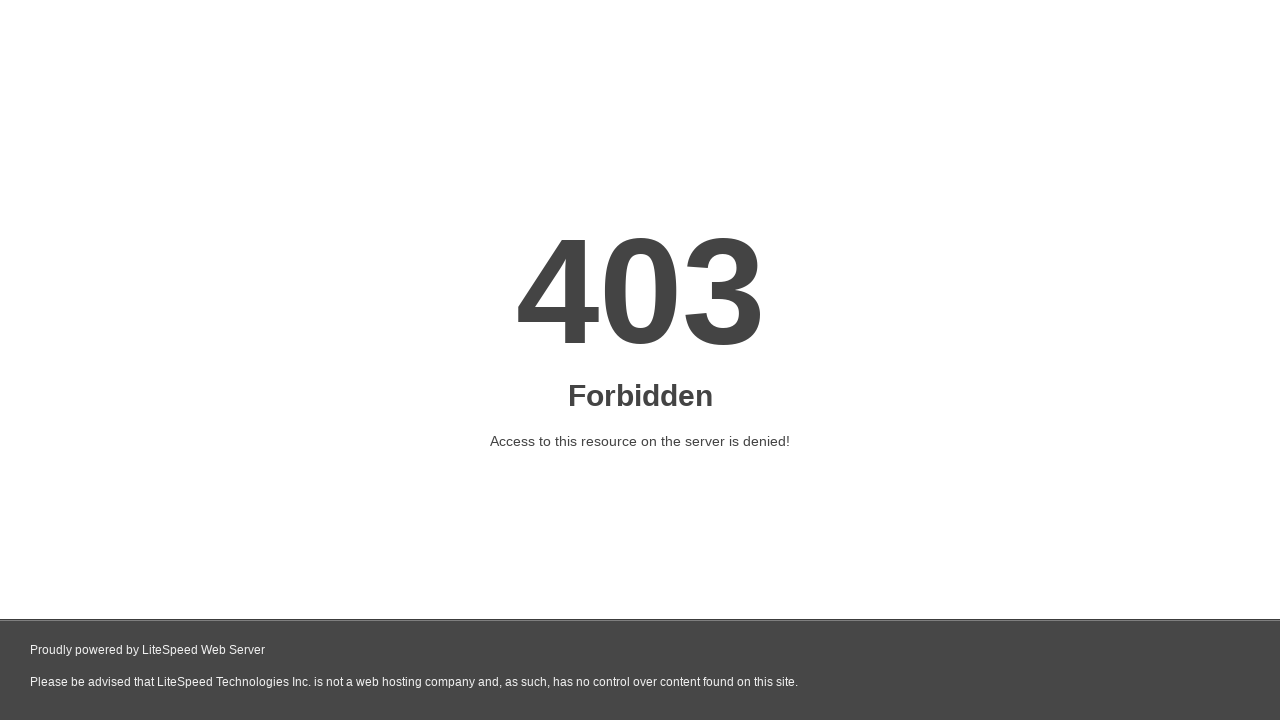

Retrieved page title for verification
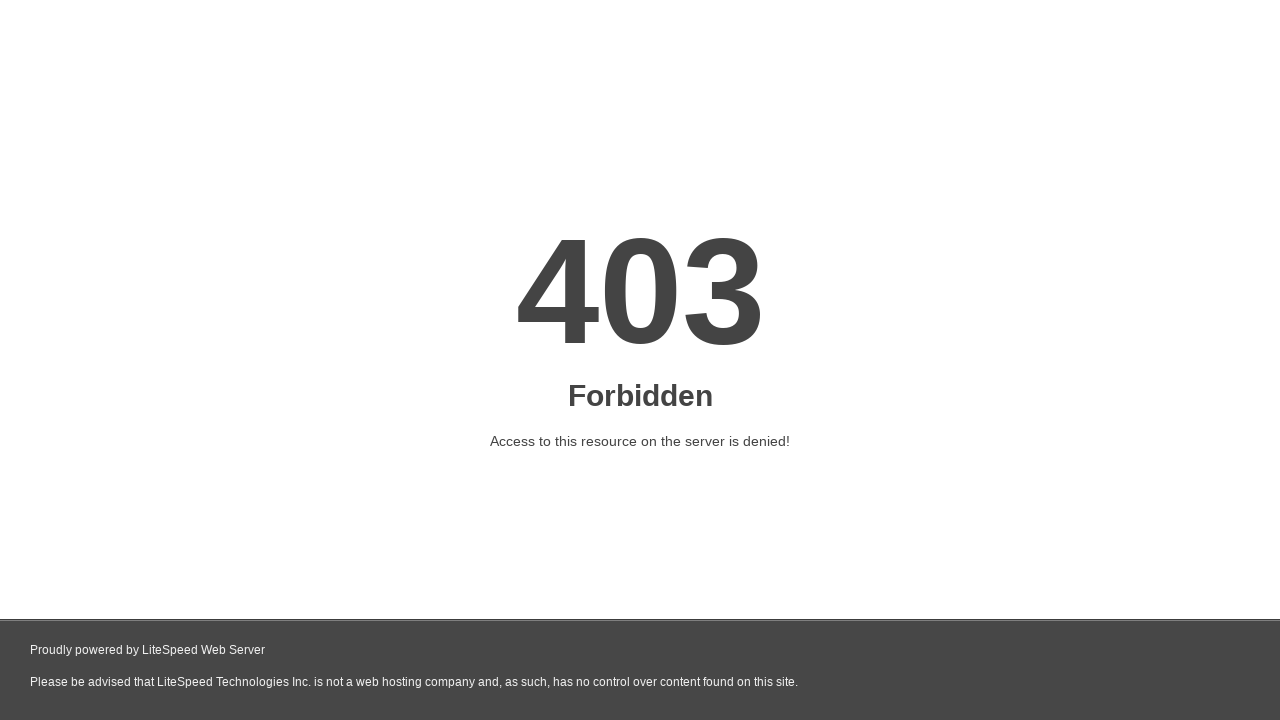

Test failed: expected title 'Software Testing | Full Stack Development Training Hadapsar' but got '403 Forbidden'
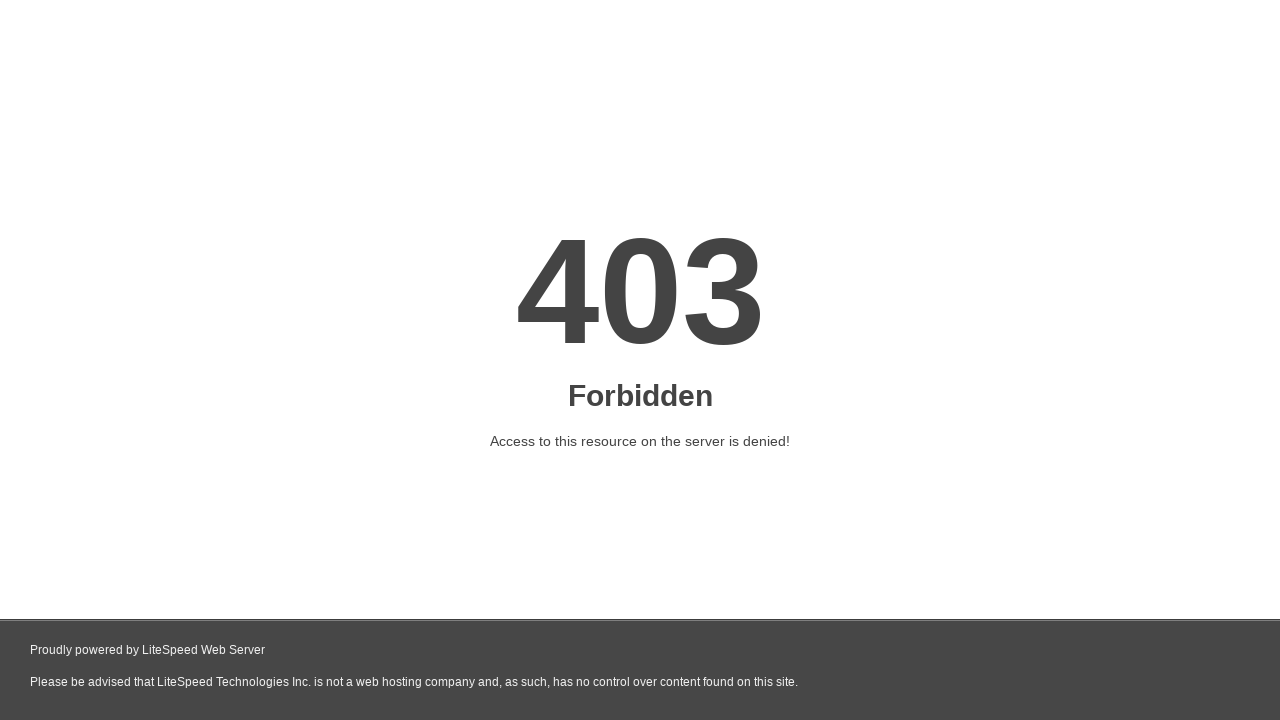

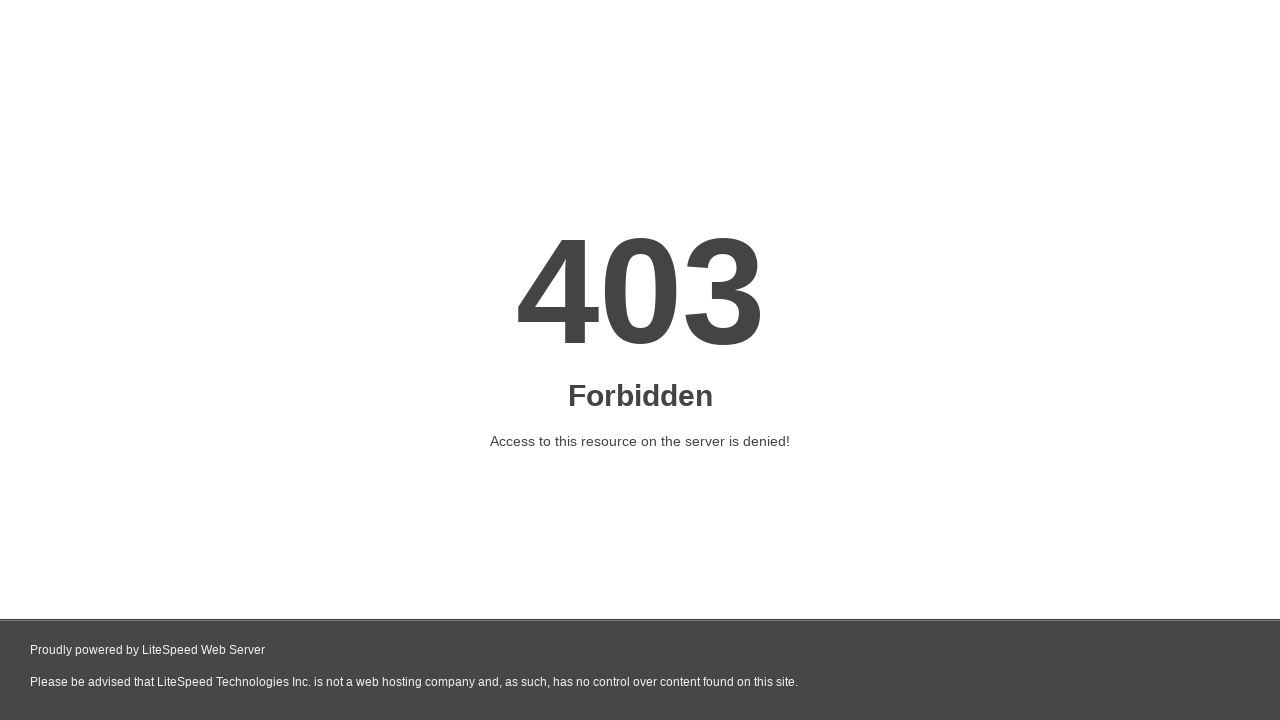